Navigates through a news listing page, clicking on individual news articles and returning to the main page to verify navigation between news items works correctly.

Starting URL: https://www.ipotnews.com/ipotnews/newsPages.php?level4=topnews#1

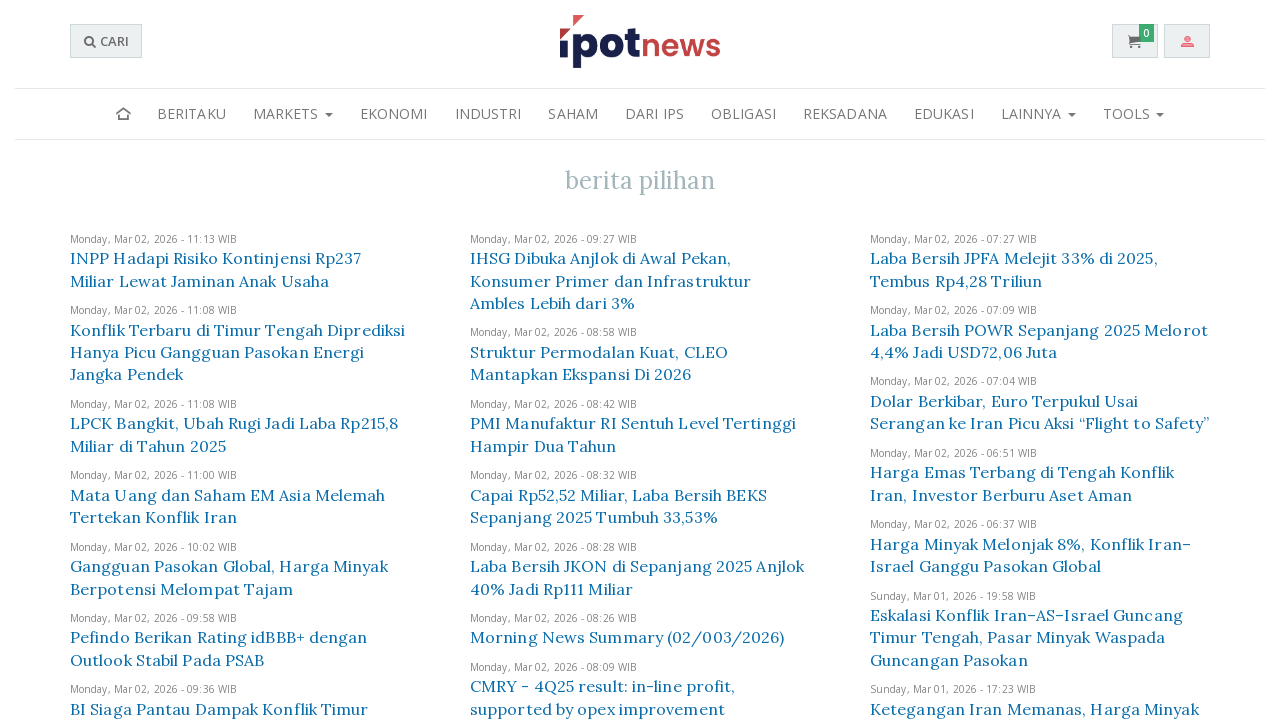

Clicked on news item 1 at (216, 258) on xpath=//*[@id="divMoreNewsPages"]/div[1]/dl[1]/dt/a
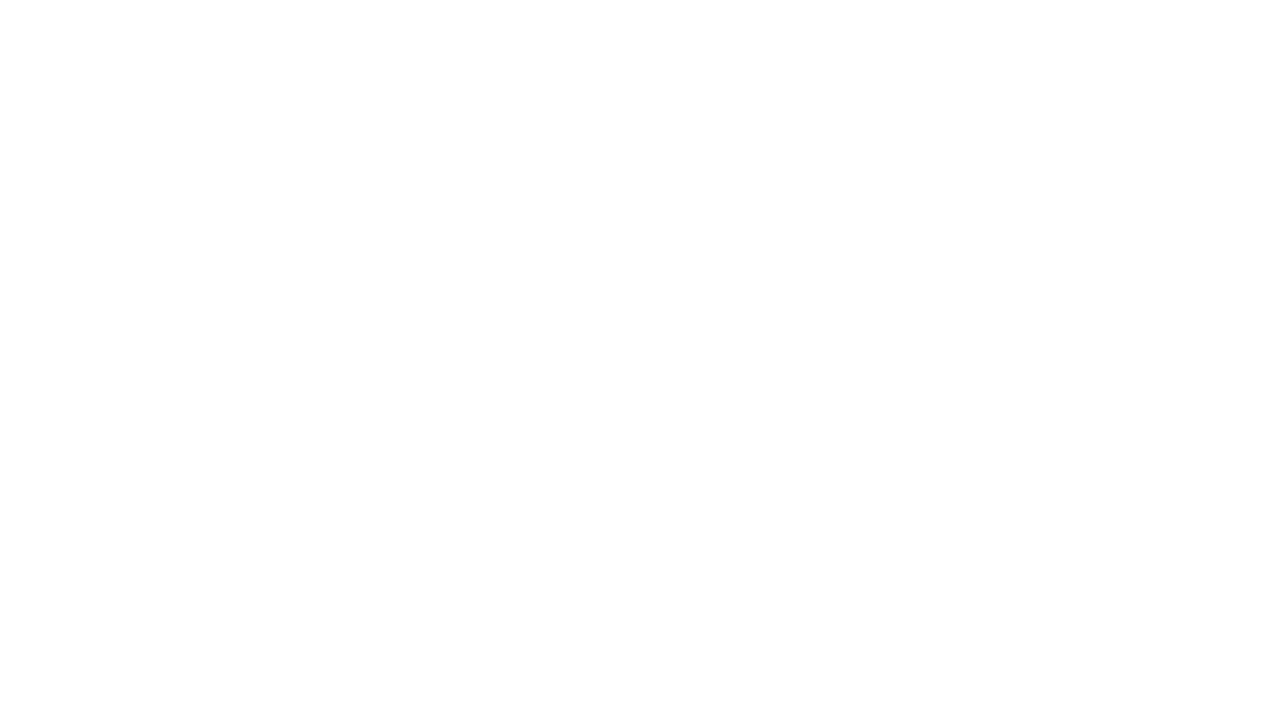

Article page 1 loaded
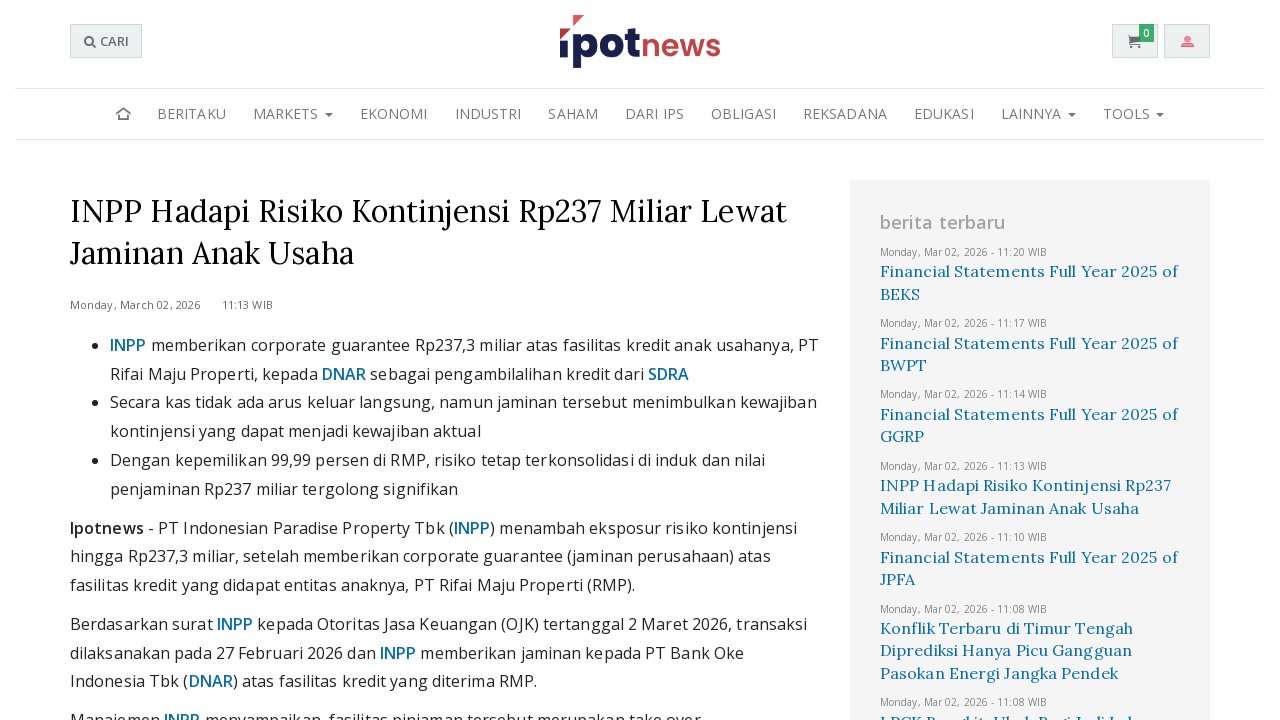

Navigated back to news listing page from article 1
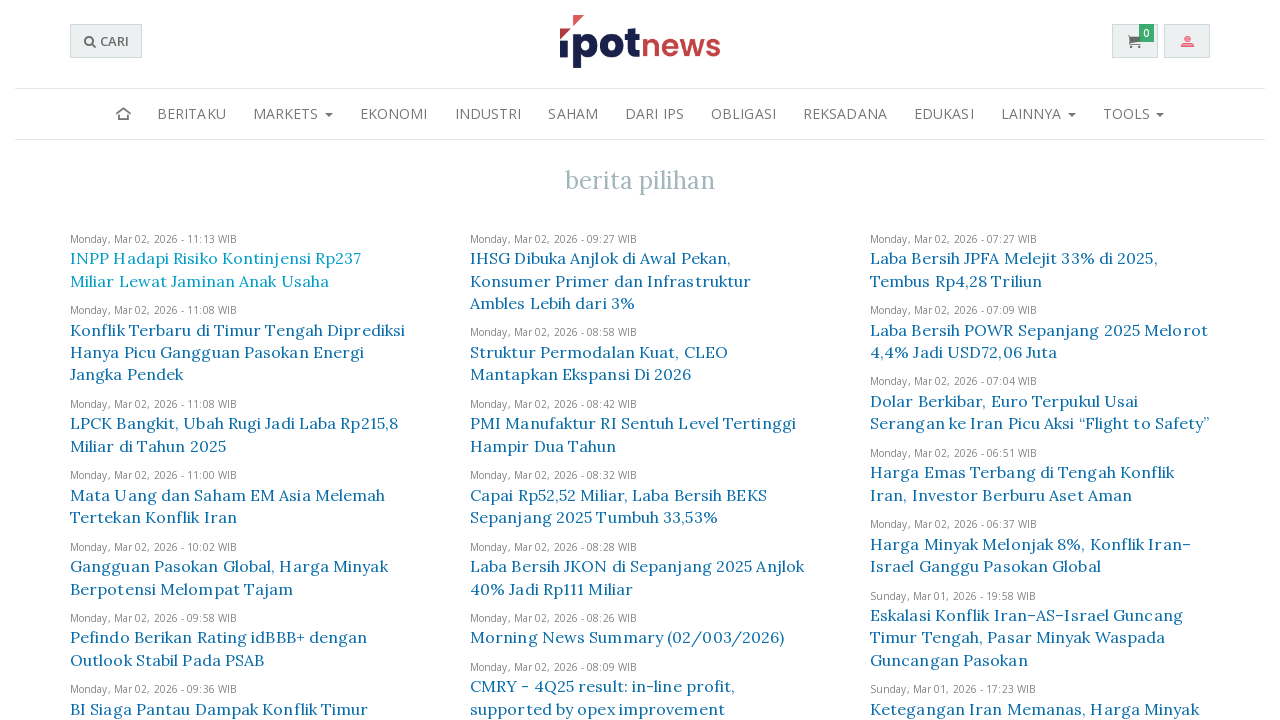

News listing page reloaded, ready for next item
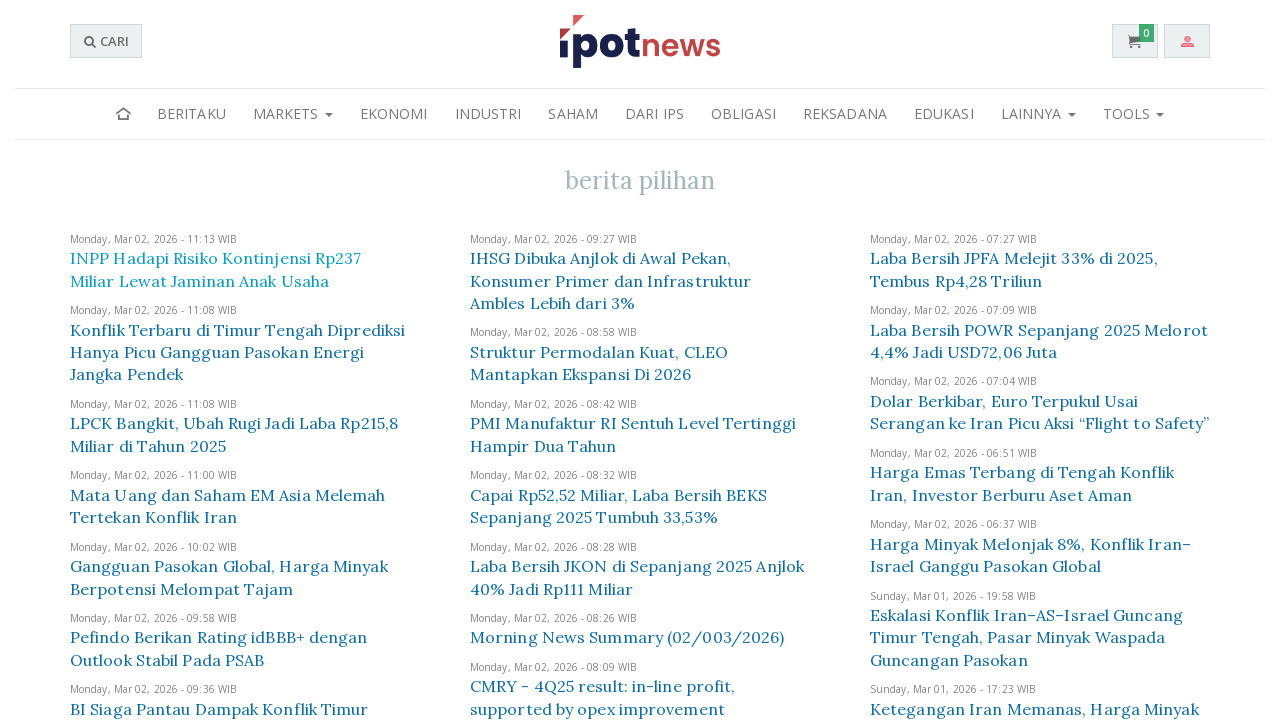

Clicked on news item 2 at (238, 330) on xpath=//*[@id="divMoreNewsPages"]/div[1]/dl[2]/dt/a
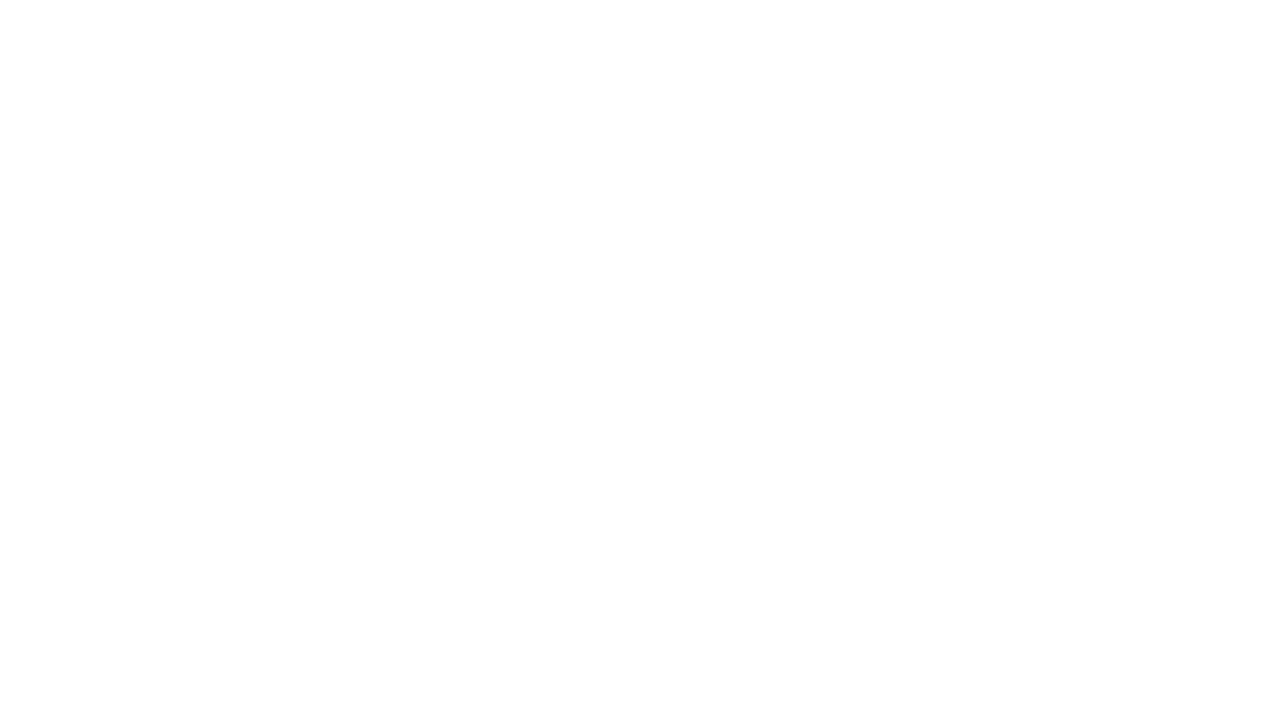

Article page 2 loaded
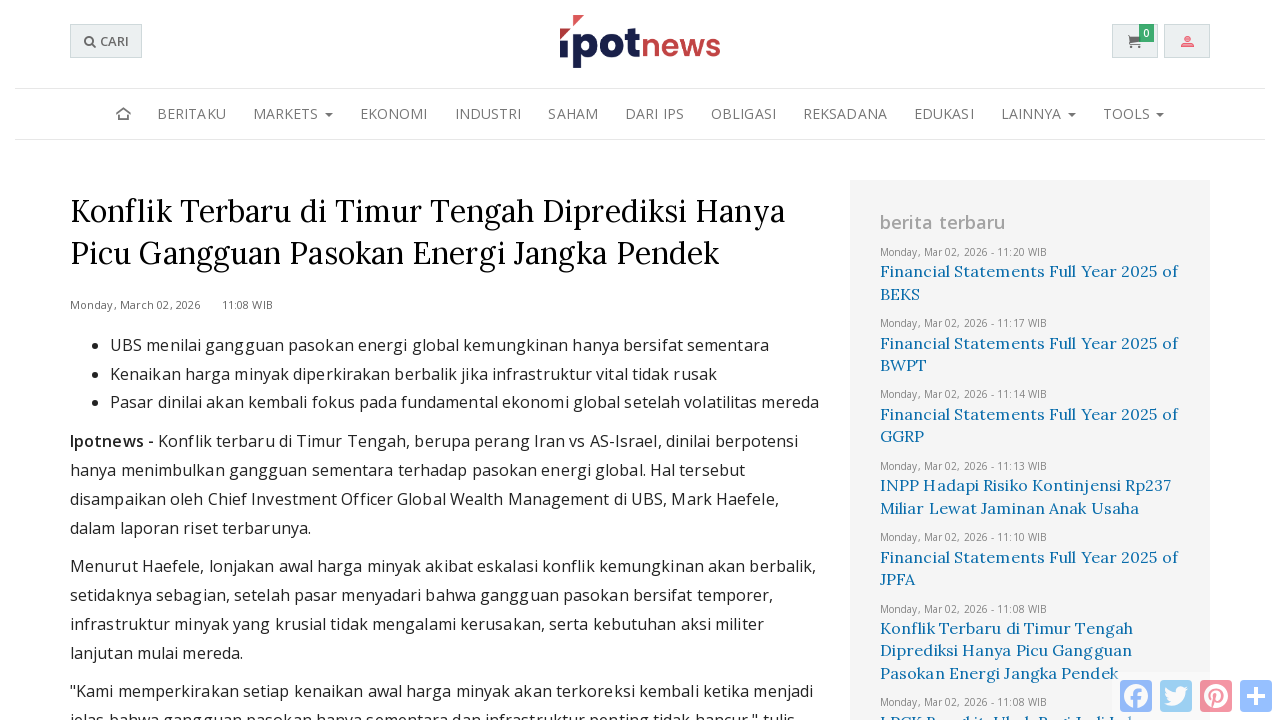

Navigated back to news listing page from article 2
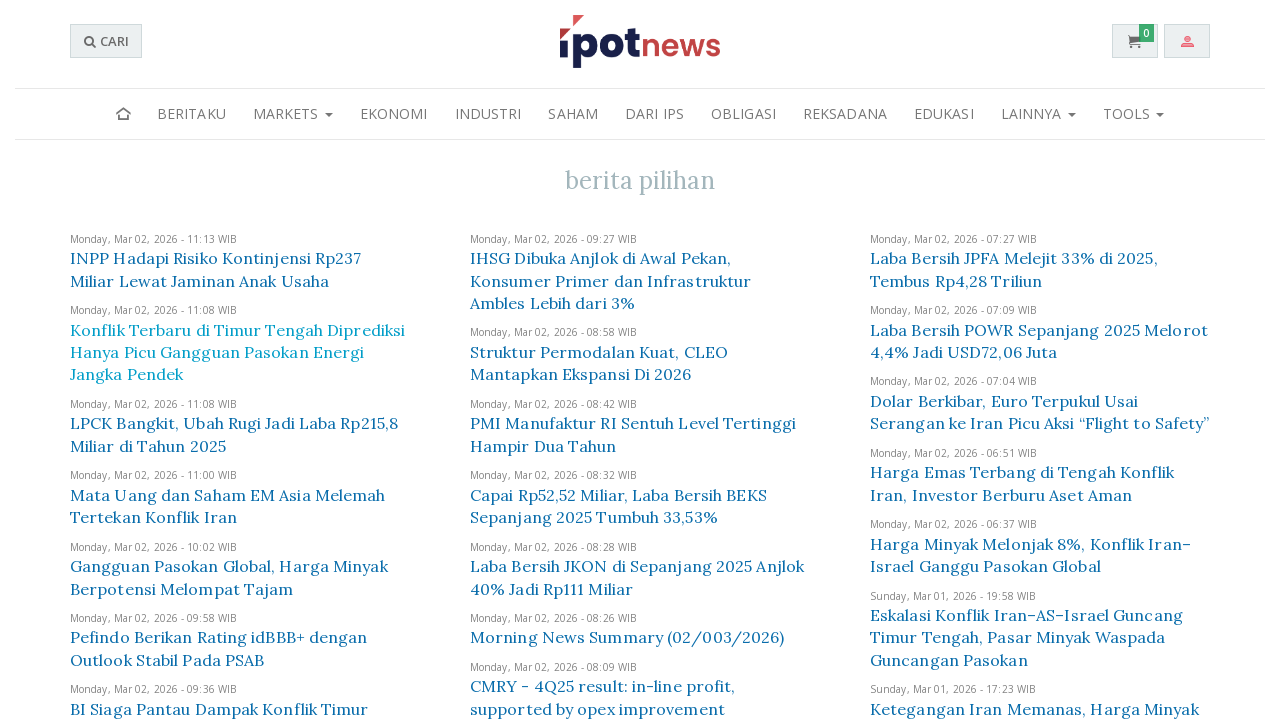

News listing page reloaded, ready for next item
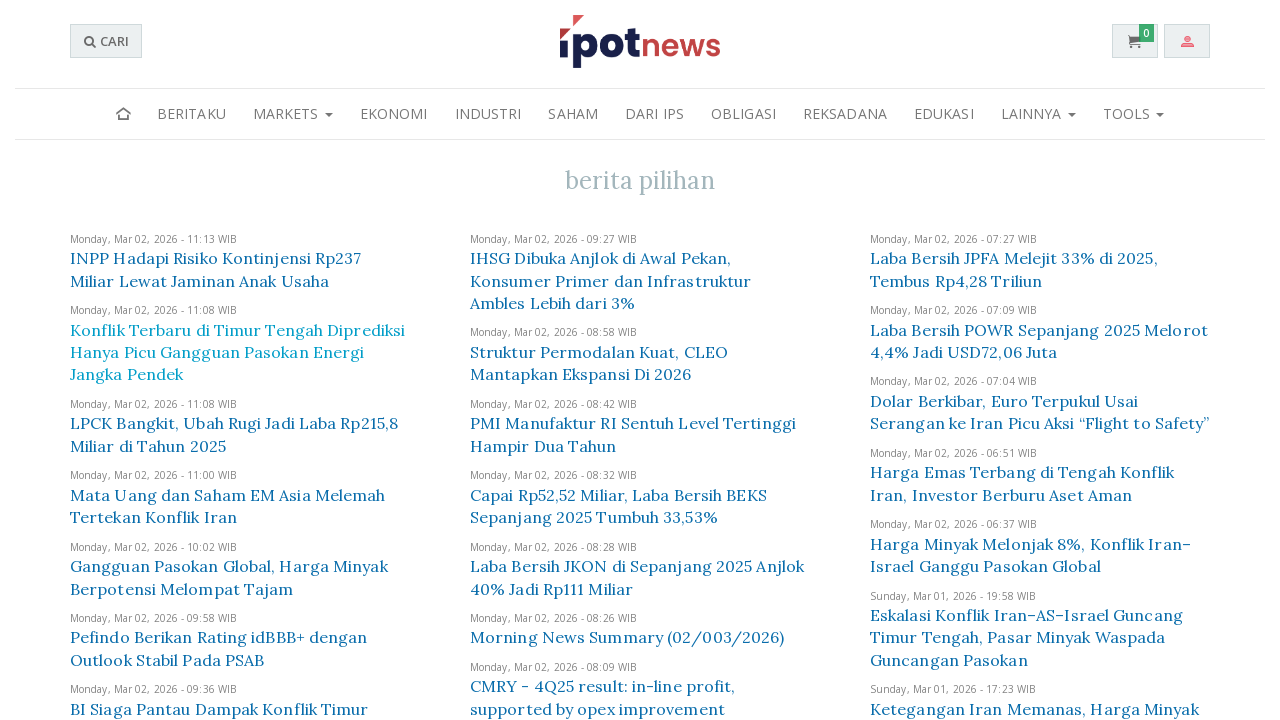

Clicked on news item 3 at (234, 423) on xpath=//*[@id="divMoreNewsPages"]/div[1]/dl[3]/dt/a
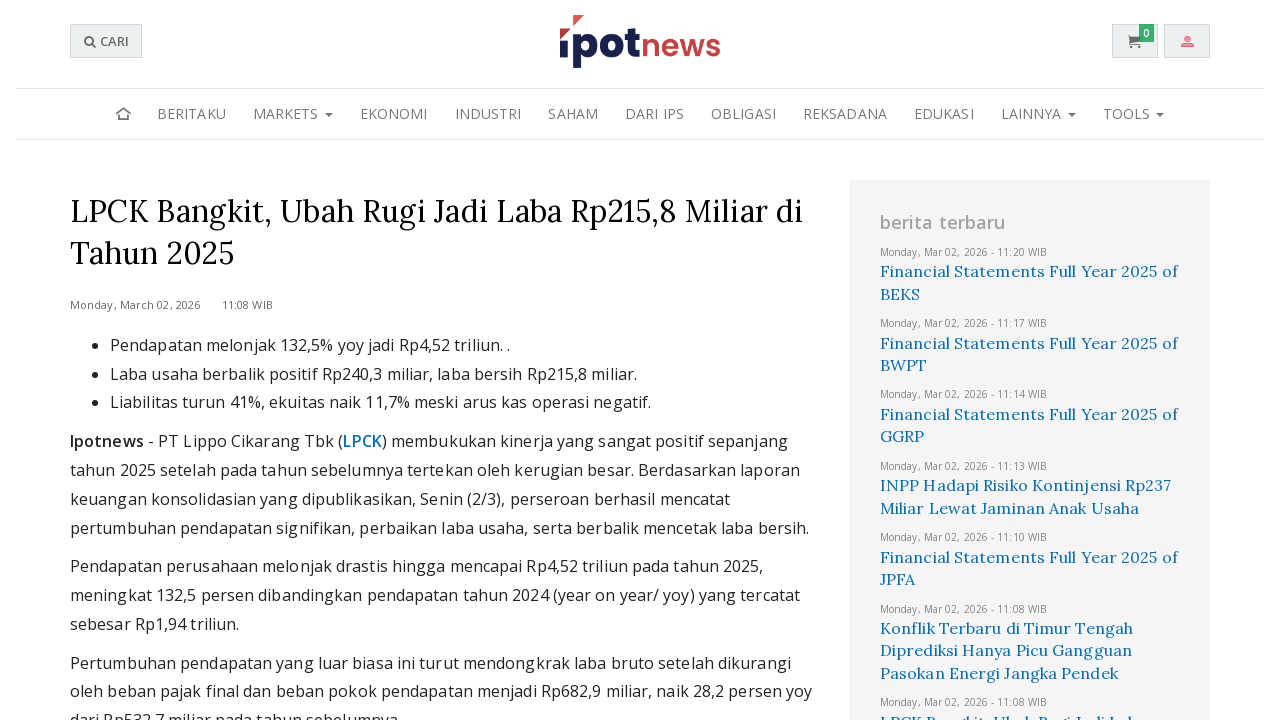

Article page 3 loaded
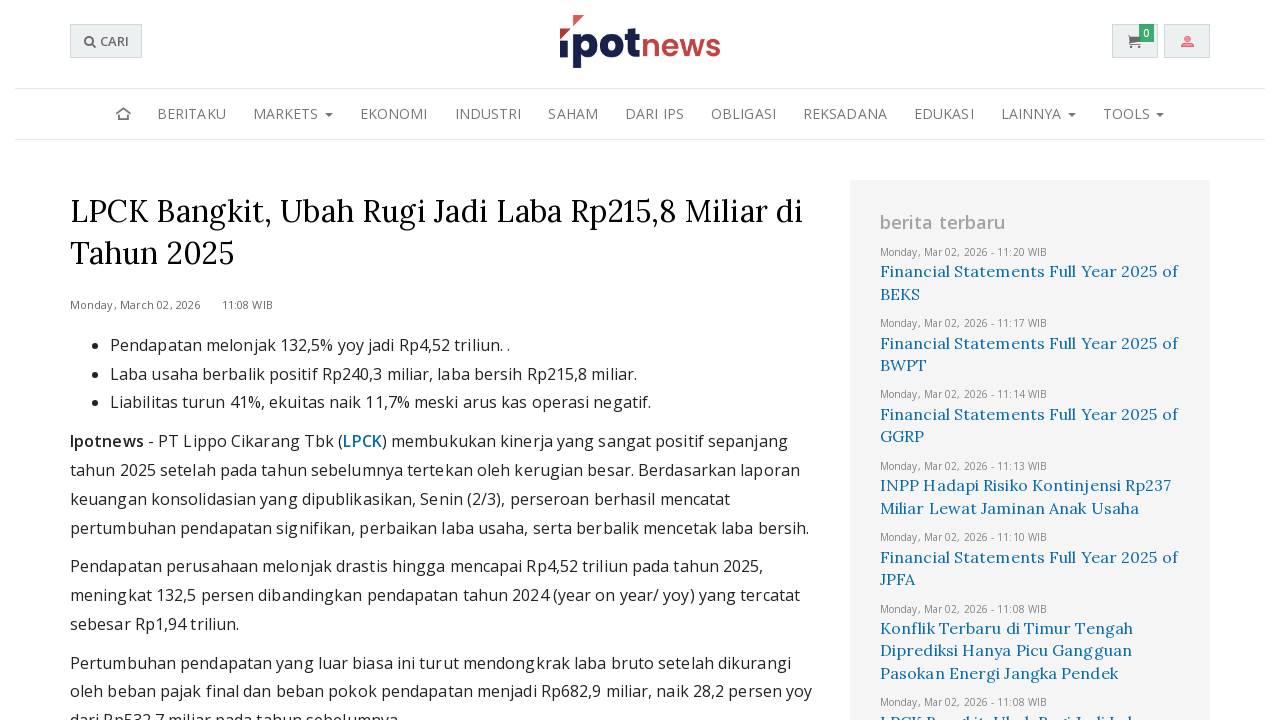

Navigated back to news listing page from article 3
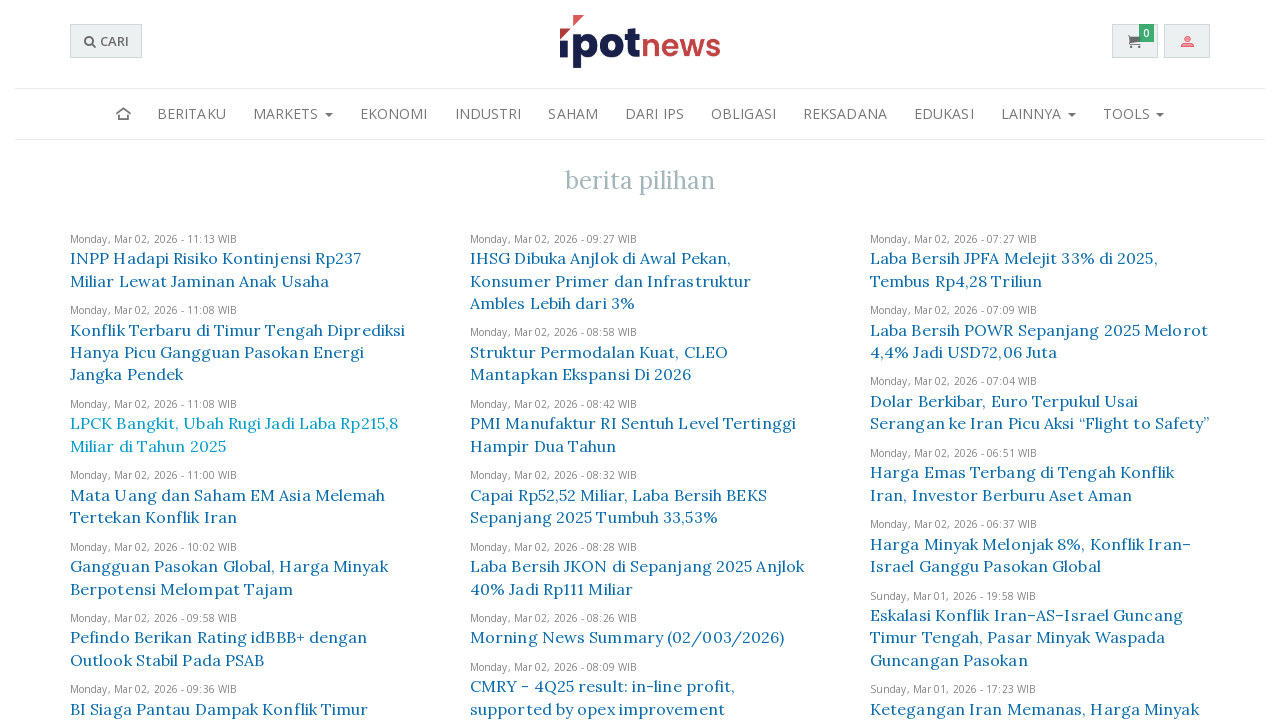

News listing page reloaded, ready for next item
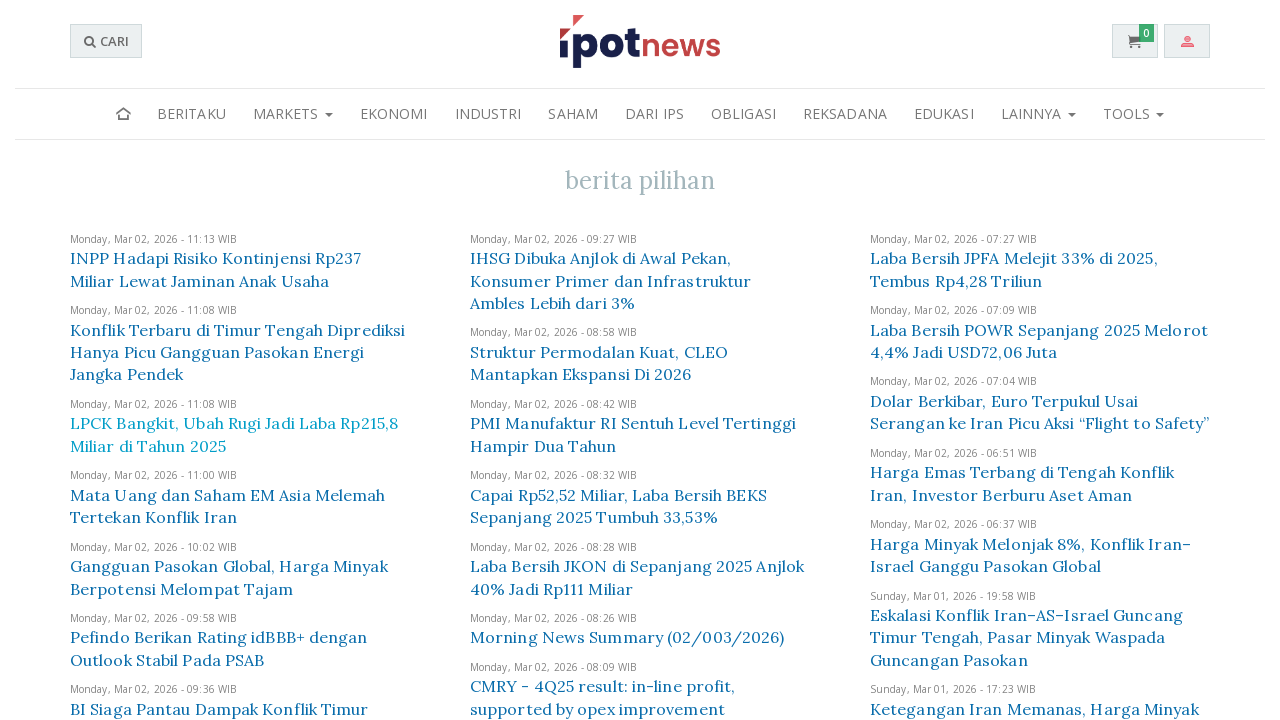

Clicked on news item 4 at (228, 495) on xpath=//*[@id="divMoreNewsPages"]/div[1]/dl[4]/dt/a
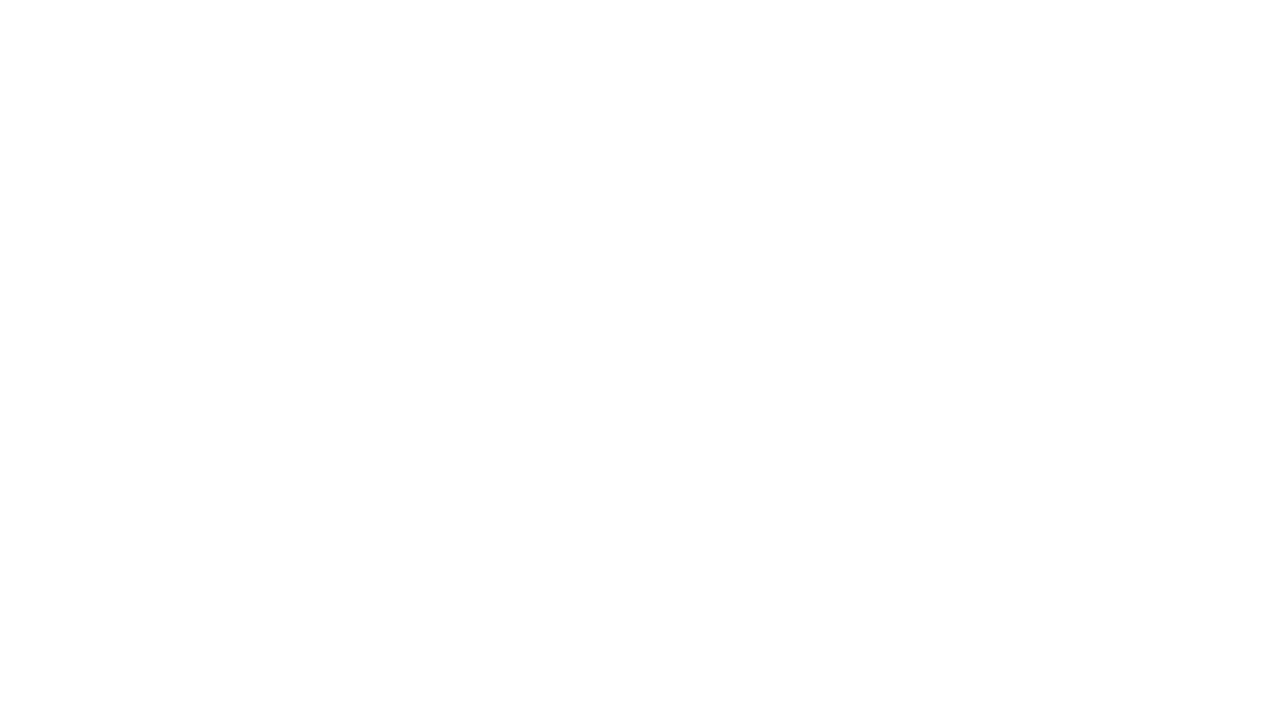

Article page 4 loaded
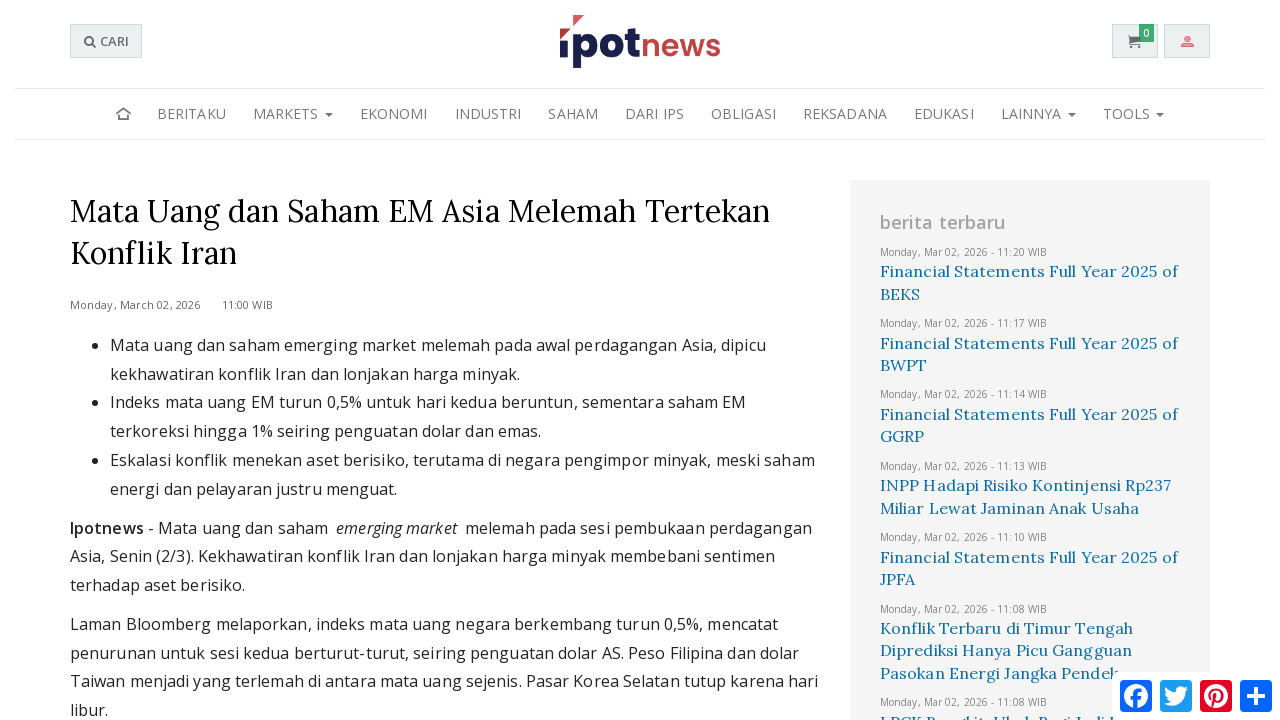

Navigated back to news listing page from article 4
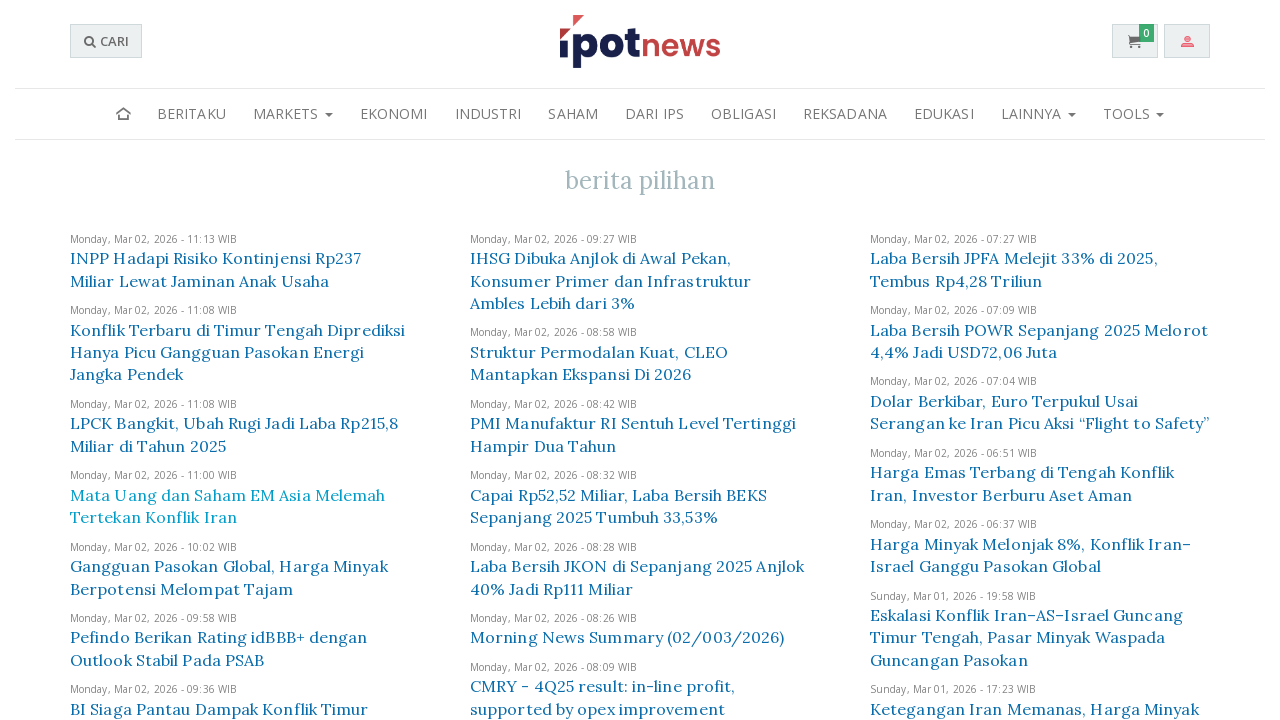

News listing page reloaded, ready for next item
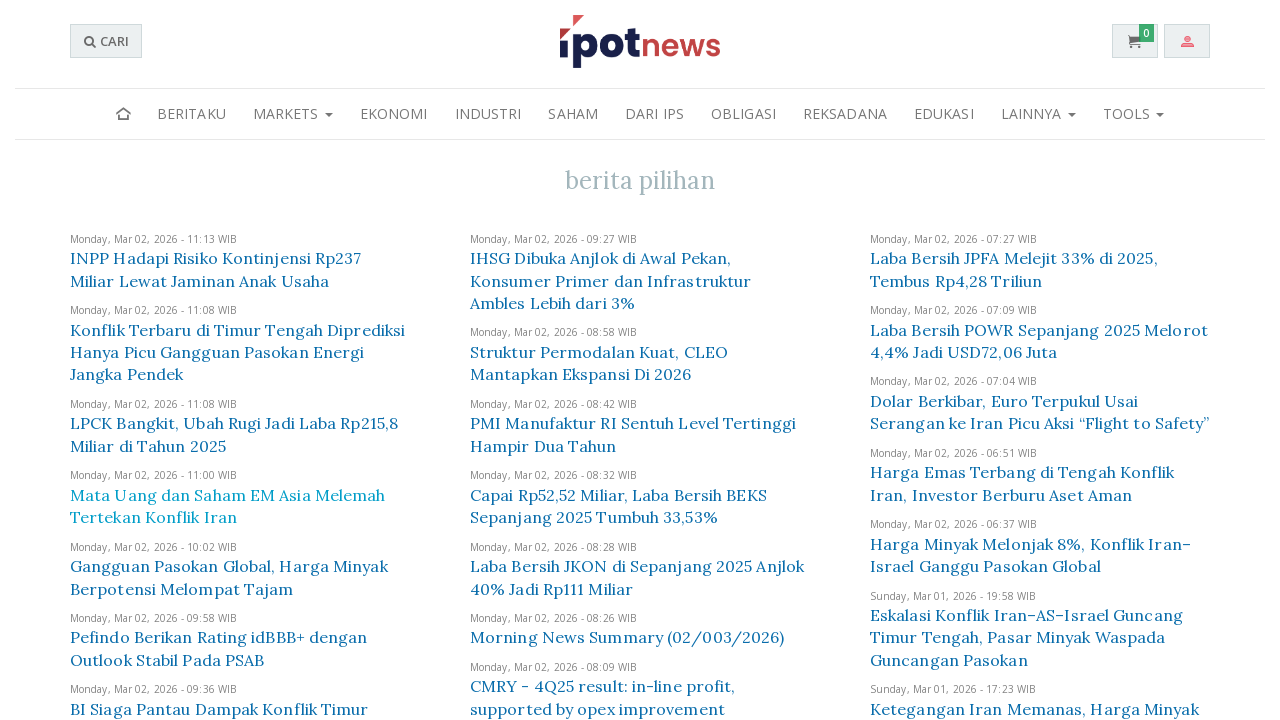

Clicked on news item 5 at (229, 566) on xpath=//*[@id="divMoreNewsPages"]/div[1]/dl[5]/dt/a
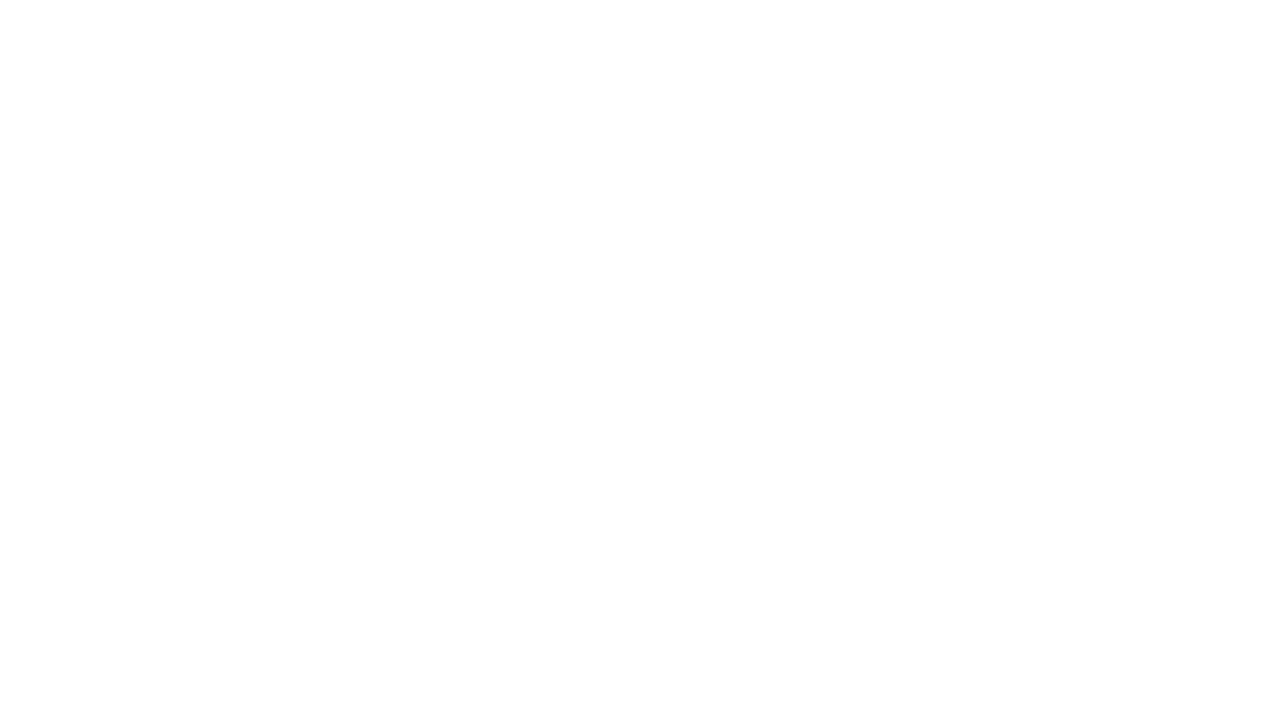

Article page 5 loaded
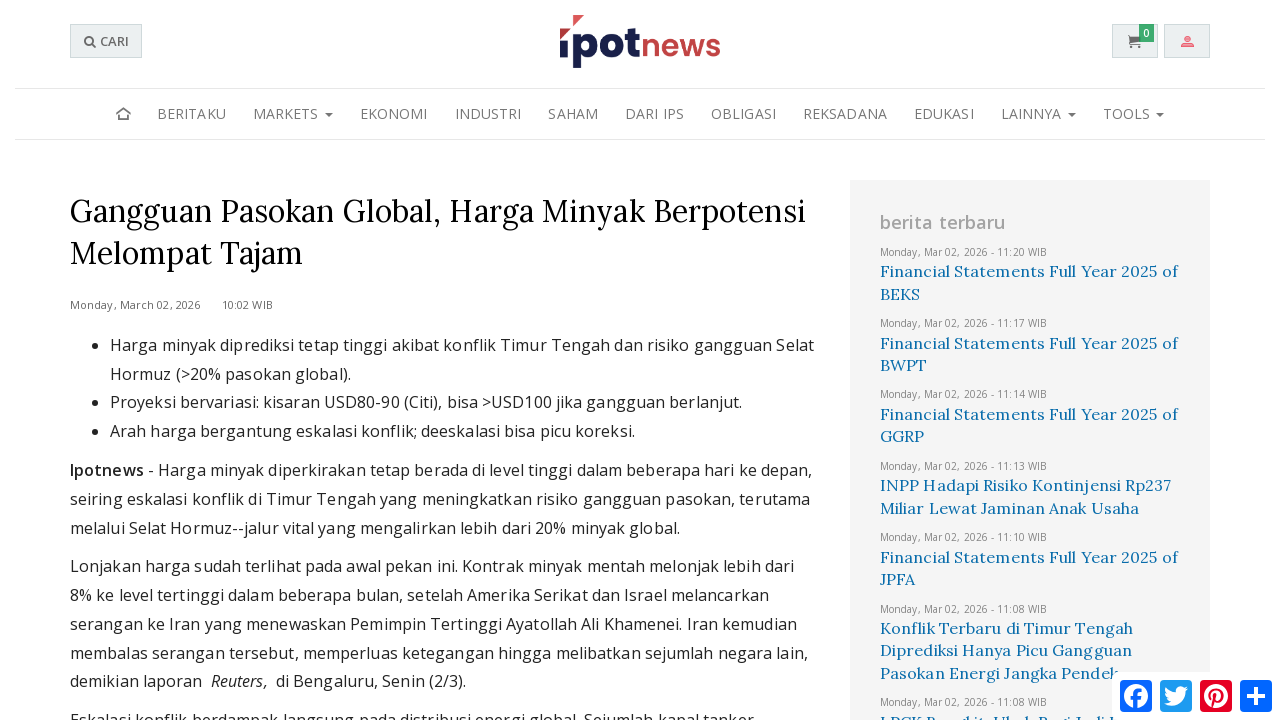

Navigated back to news listing page from article 5
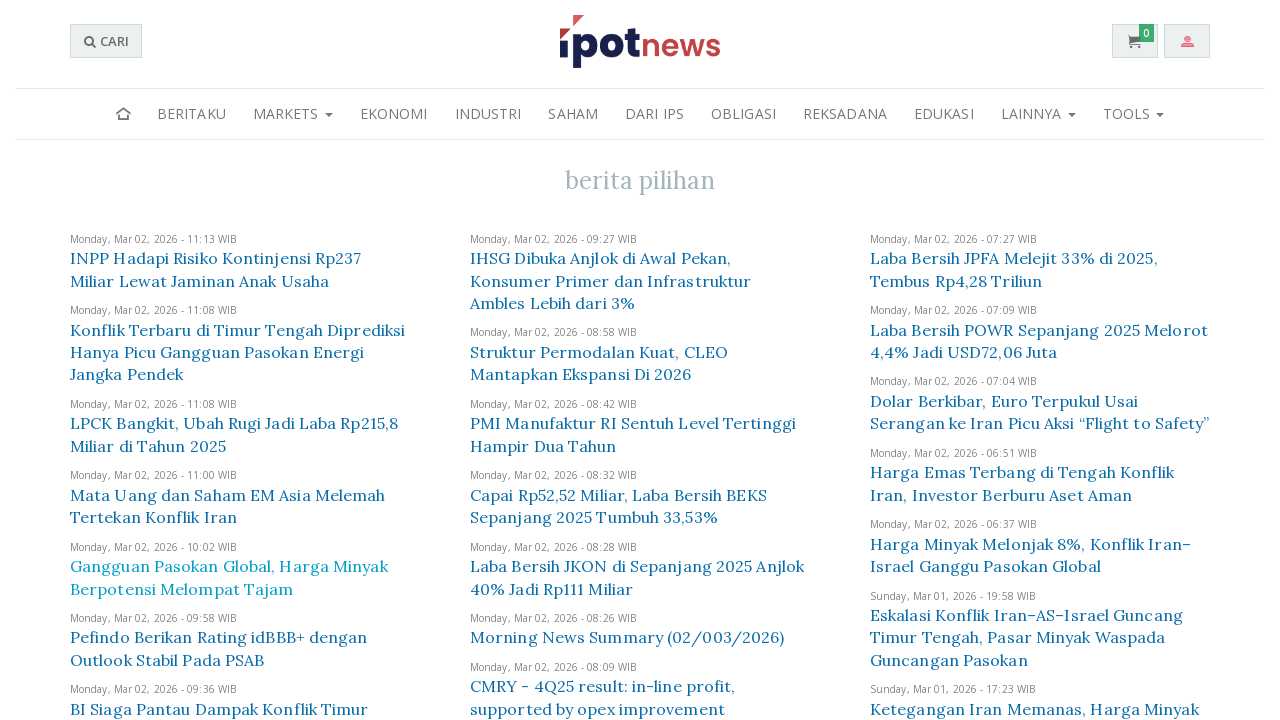

News listing page reloaded, ready for next item
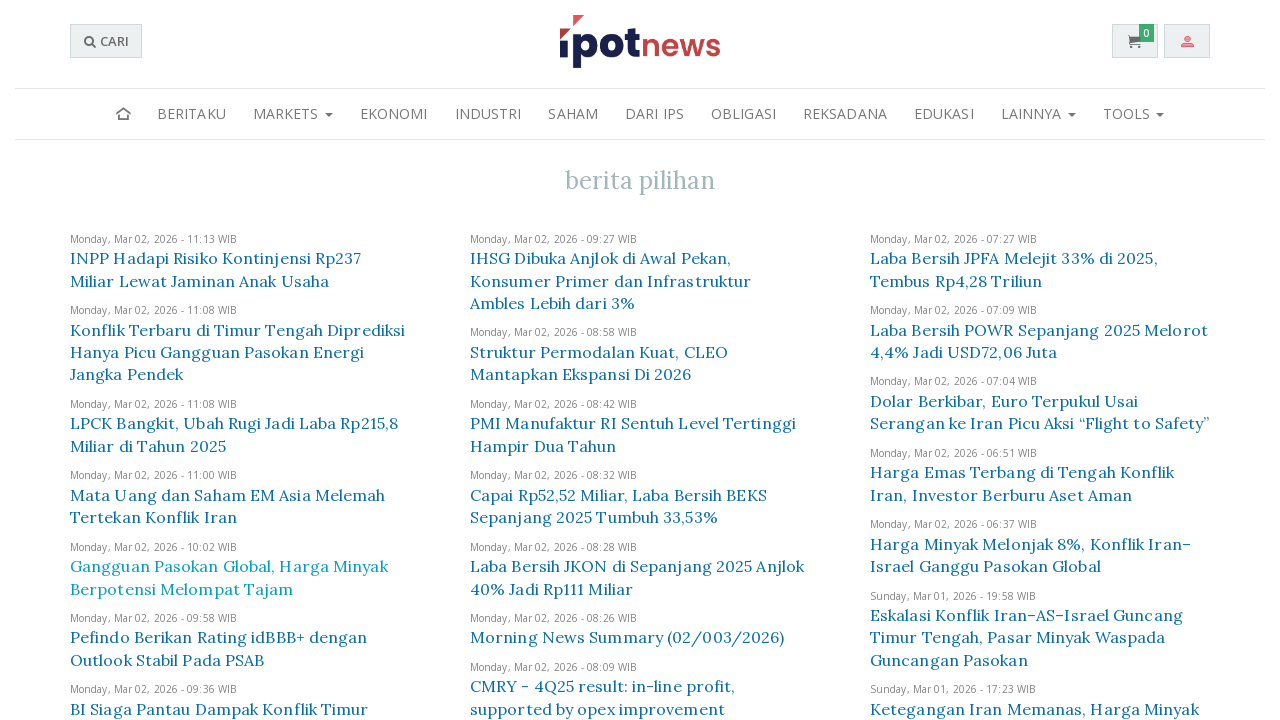

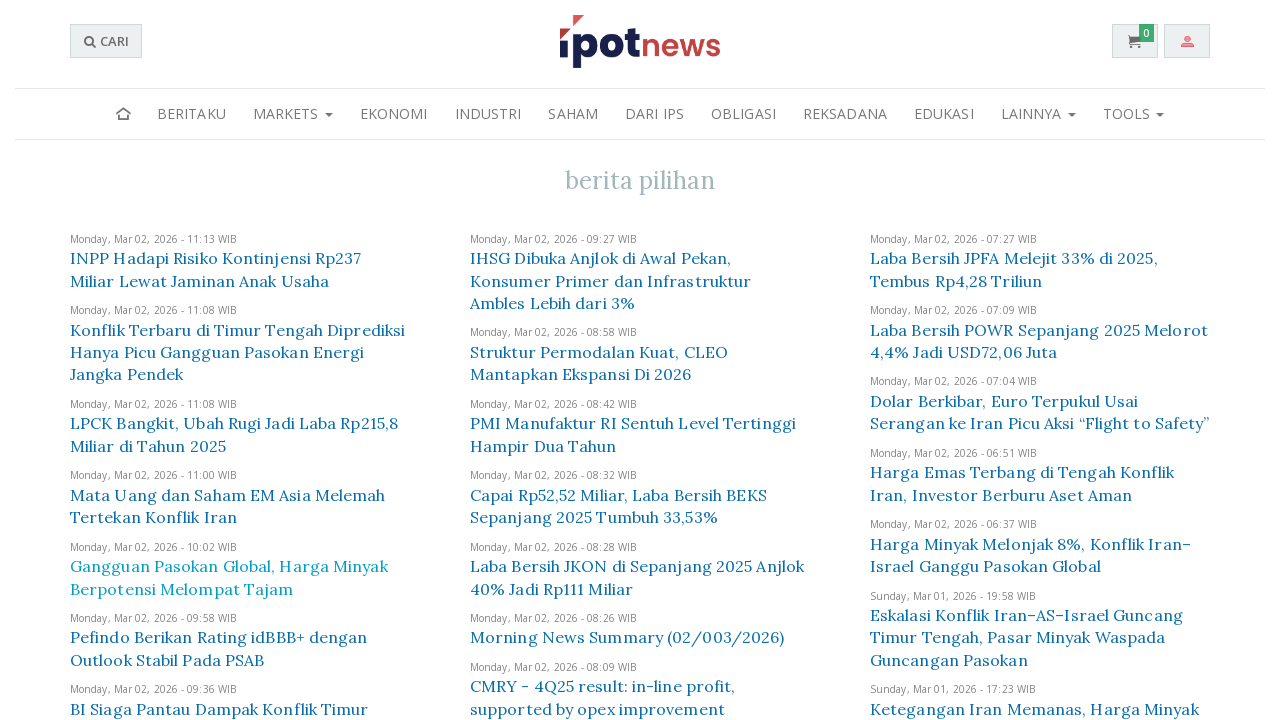